Tests dropdown selection functionality by selecting options from a dropdown menu using both visible text and value attributes

Starting URL: https://rahulshettyacademy.com/AutomationPractice/

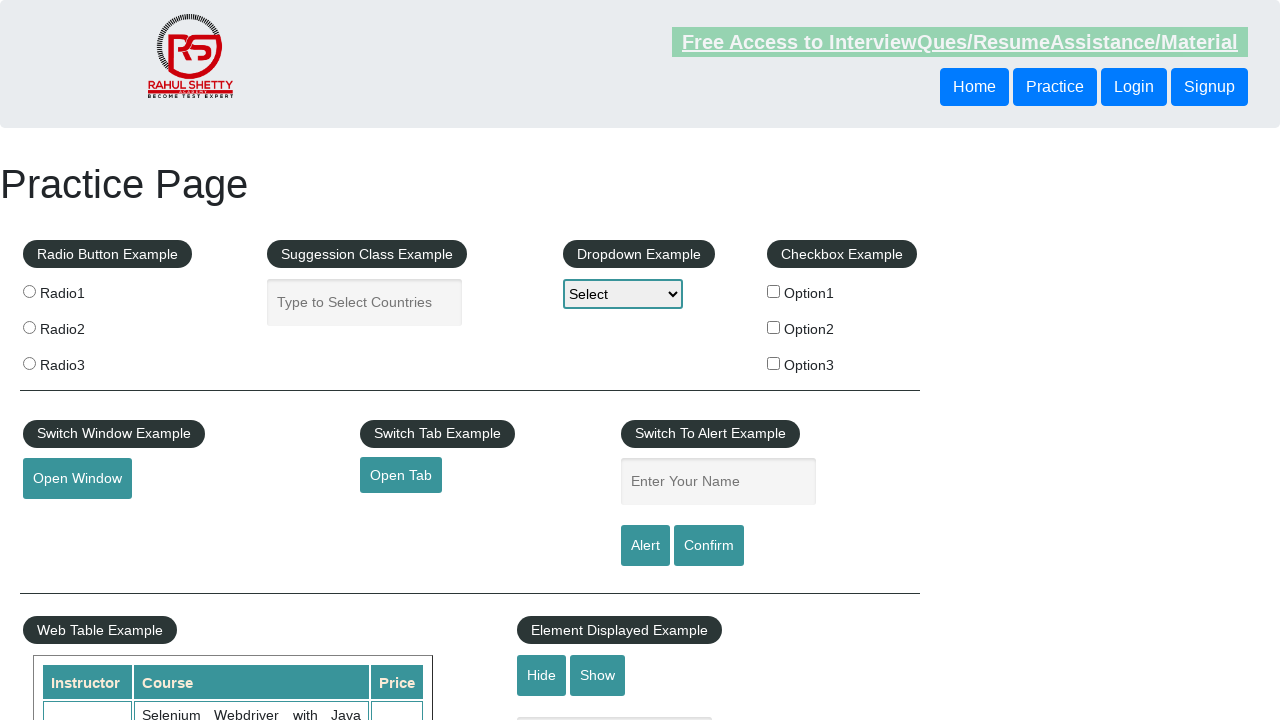

Waited for dropdown element to be visible
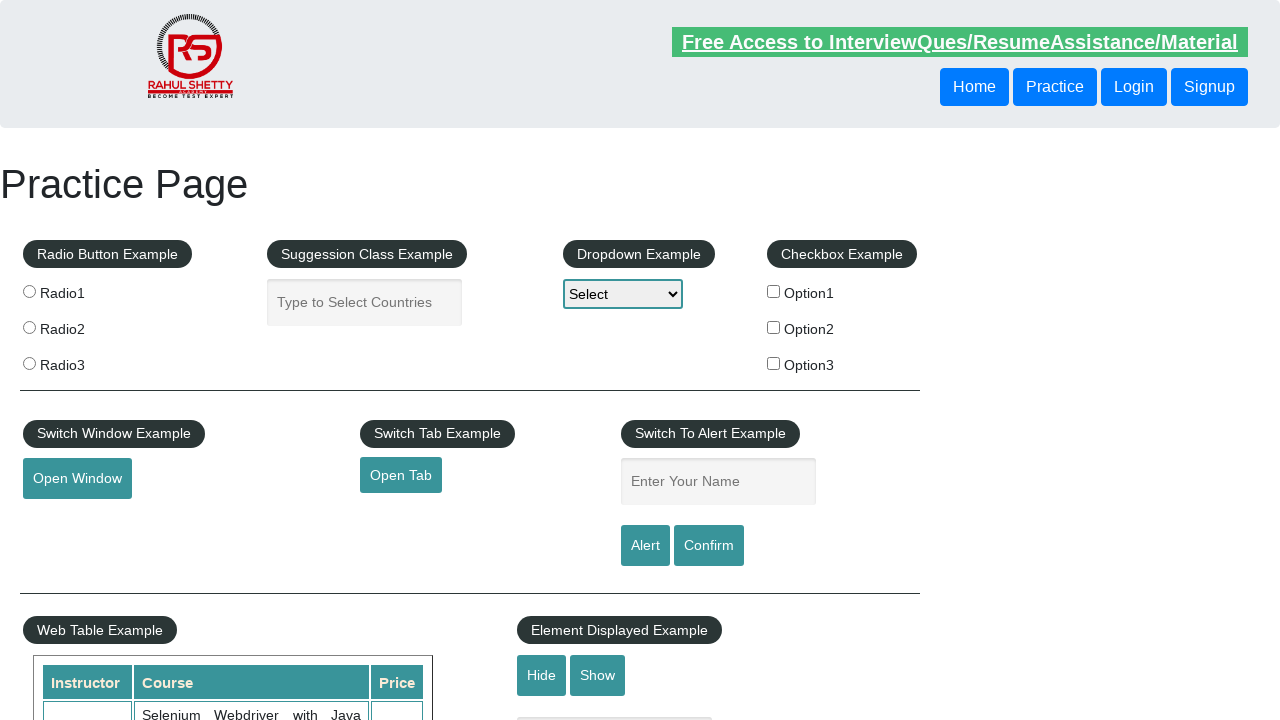

Selected 'Option1' from dropdown by visible text on #dropdown-class-example
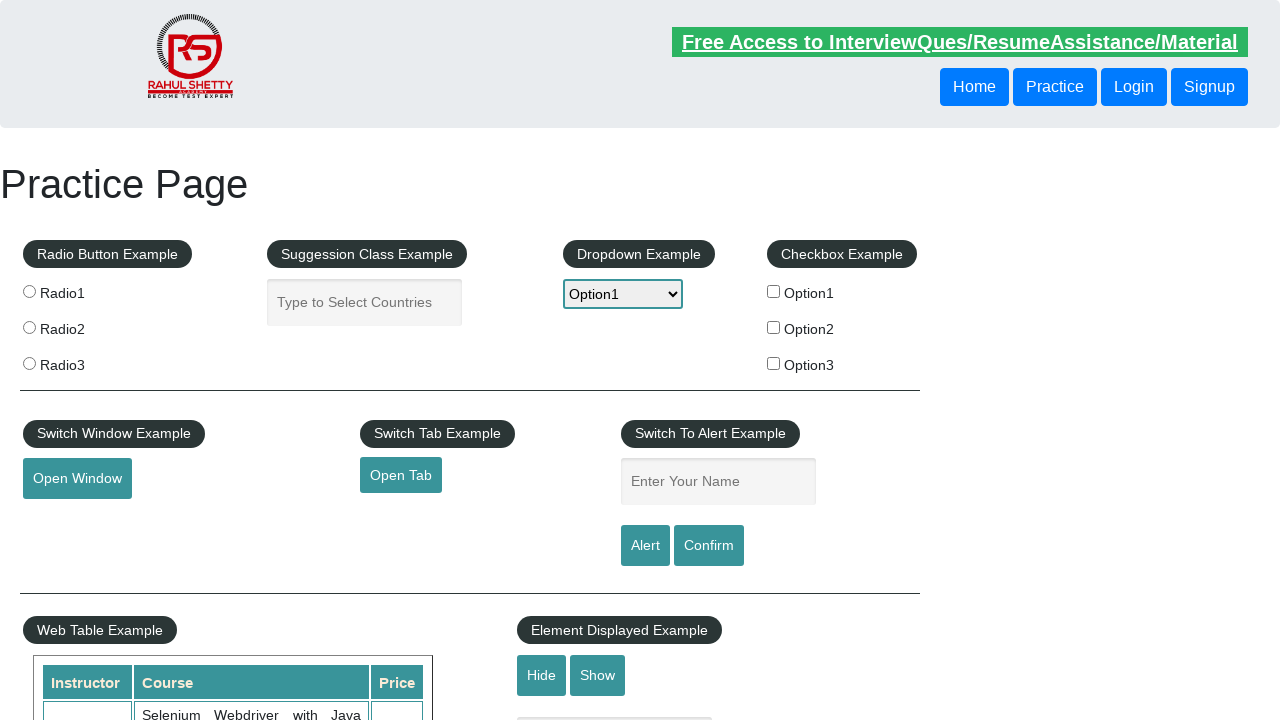

Selected 'option3' from dropdown by value attribute on #dropdown-class-example
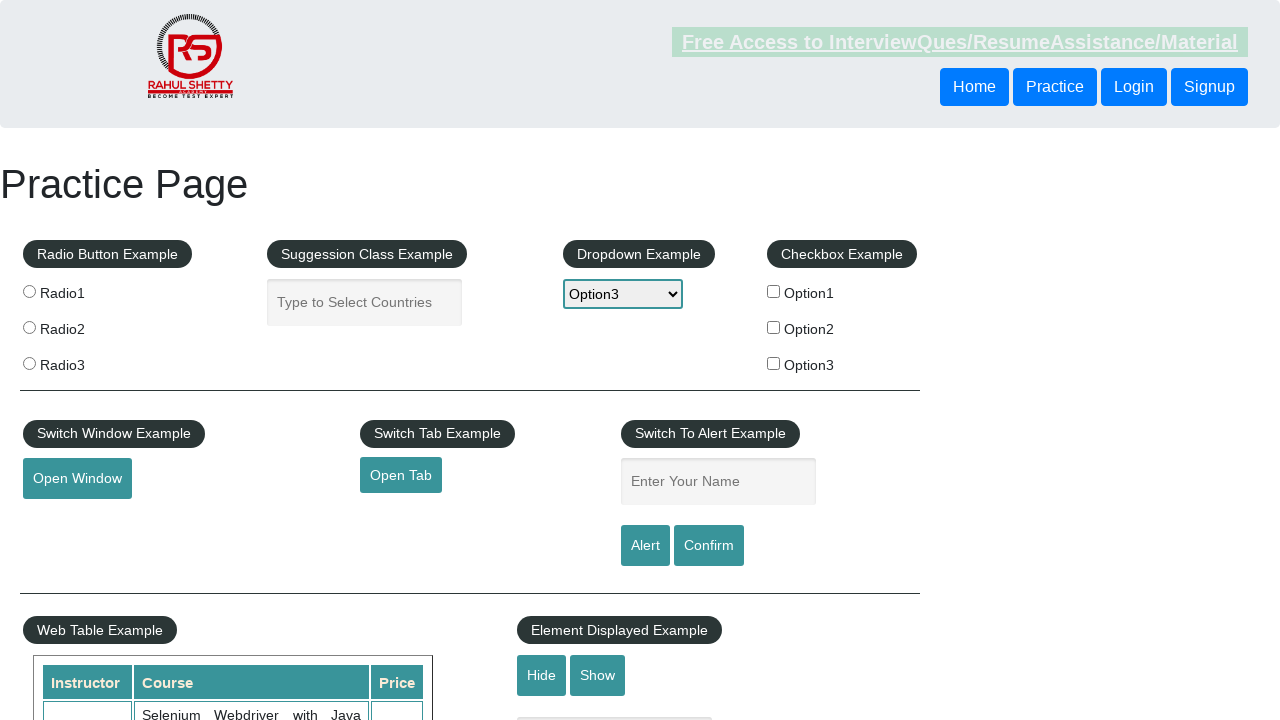

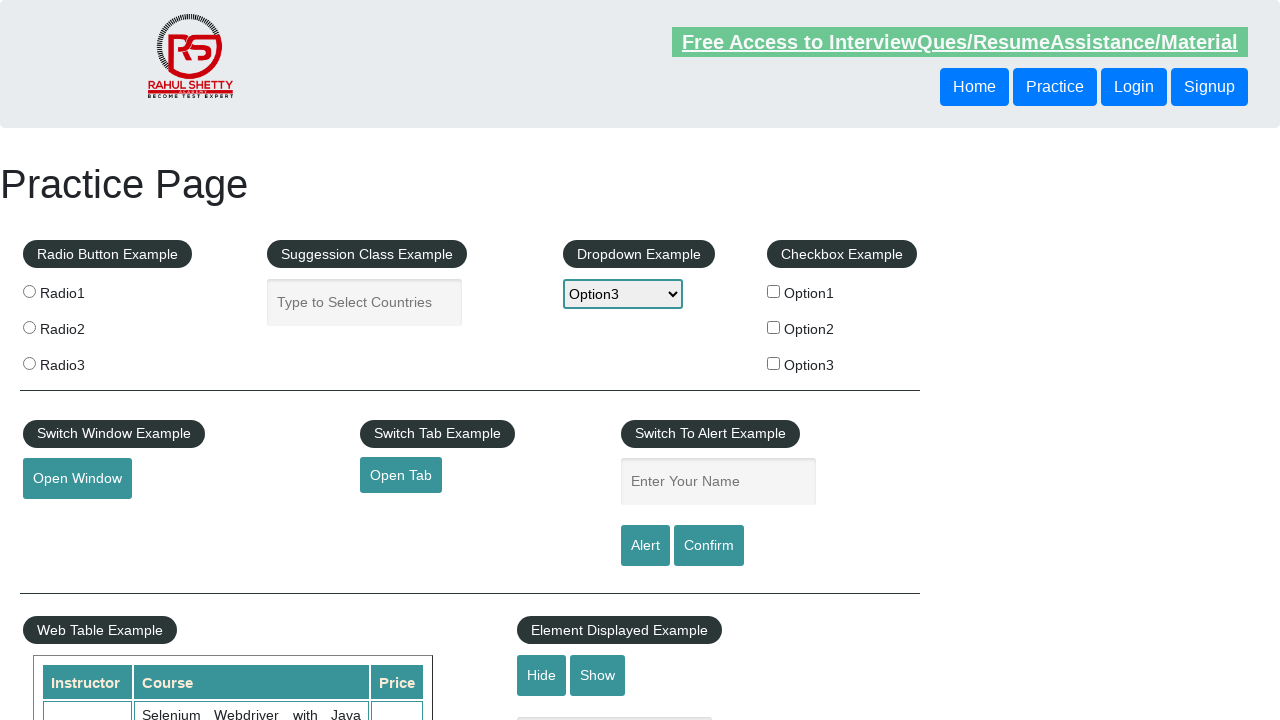